Tests selecting a value from a dropdown on an interest calculator page by choosing the "monthly" option from a select element.

Starting URL: http://www.calculator.net/interest-calculator.html

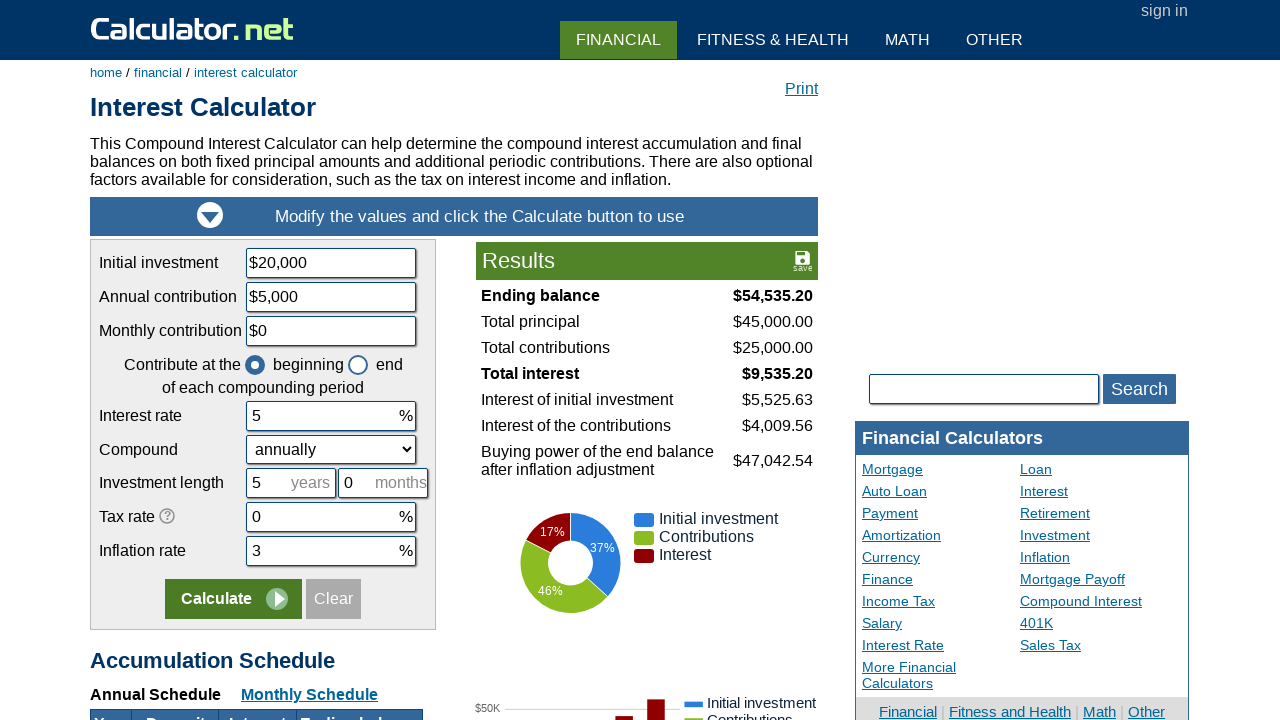

Selected 'monthly' option from the dropdown on select
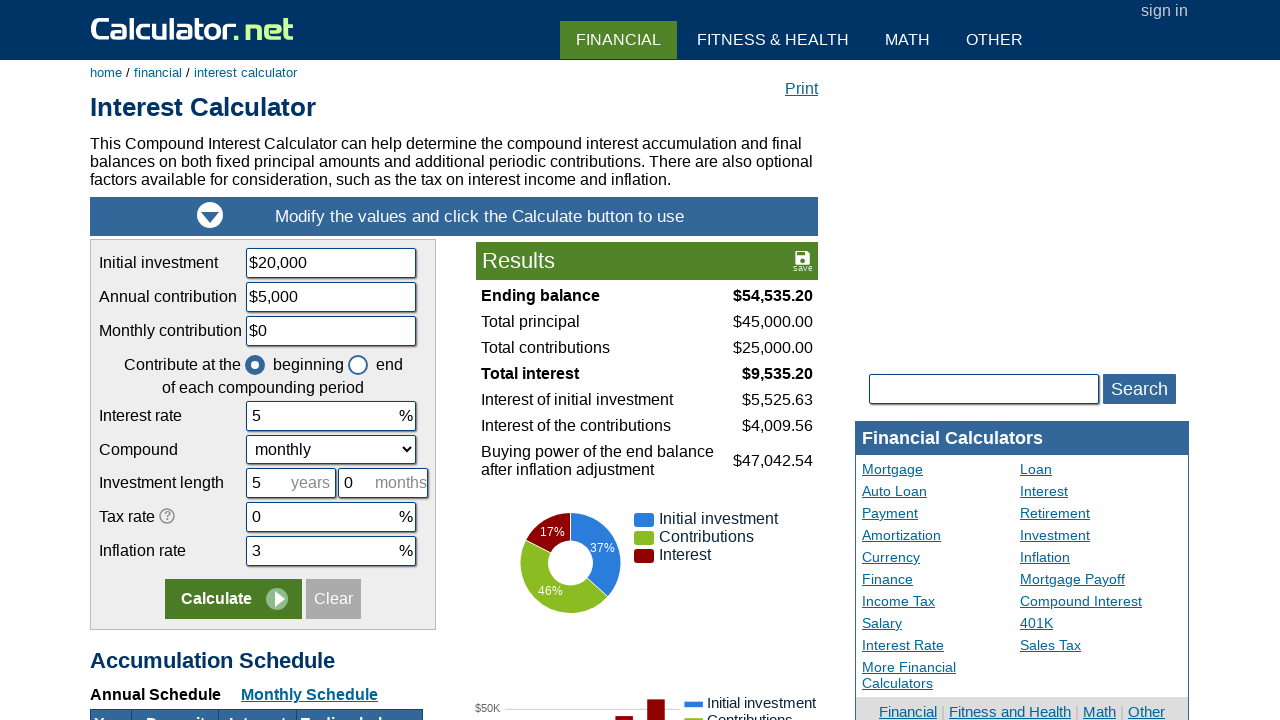

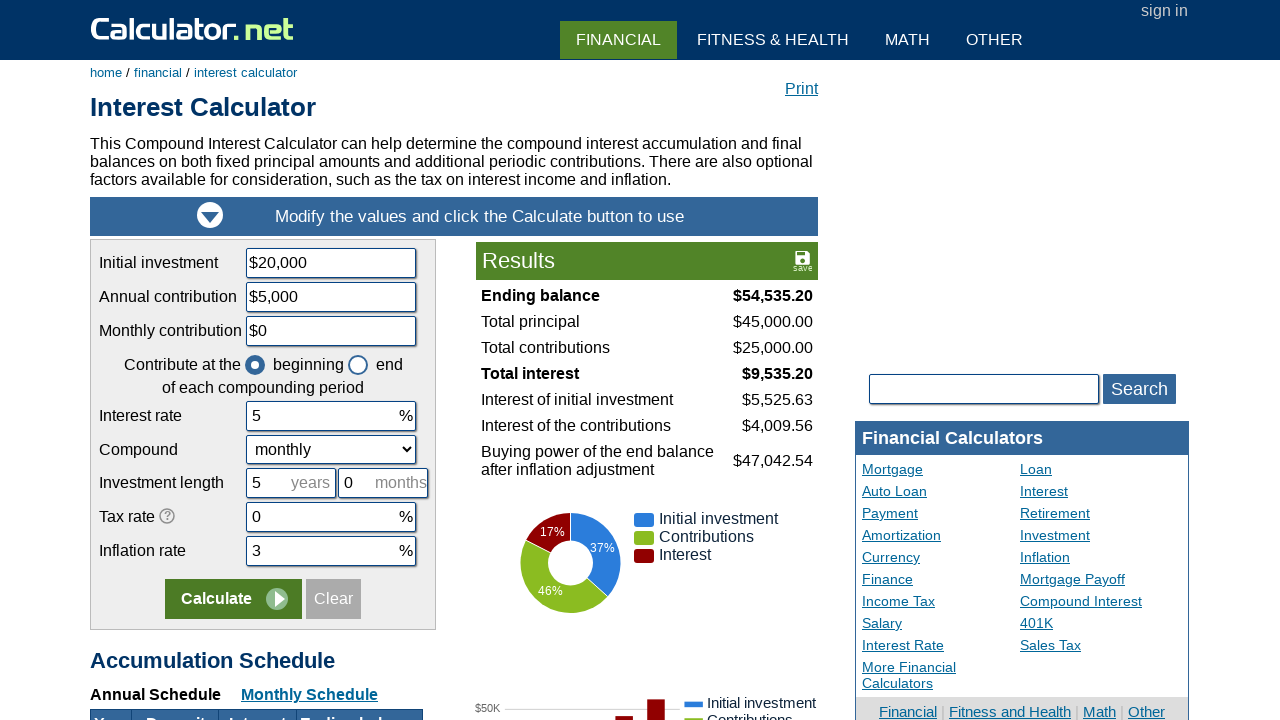